Tests that todo data persists after page reload including completion state

Starting URL: https://demo.playwright.dev/todomvc

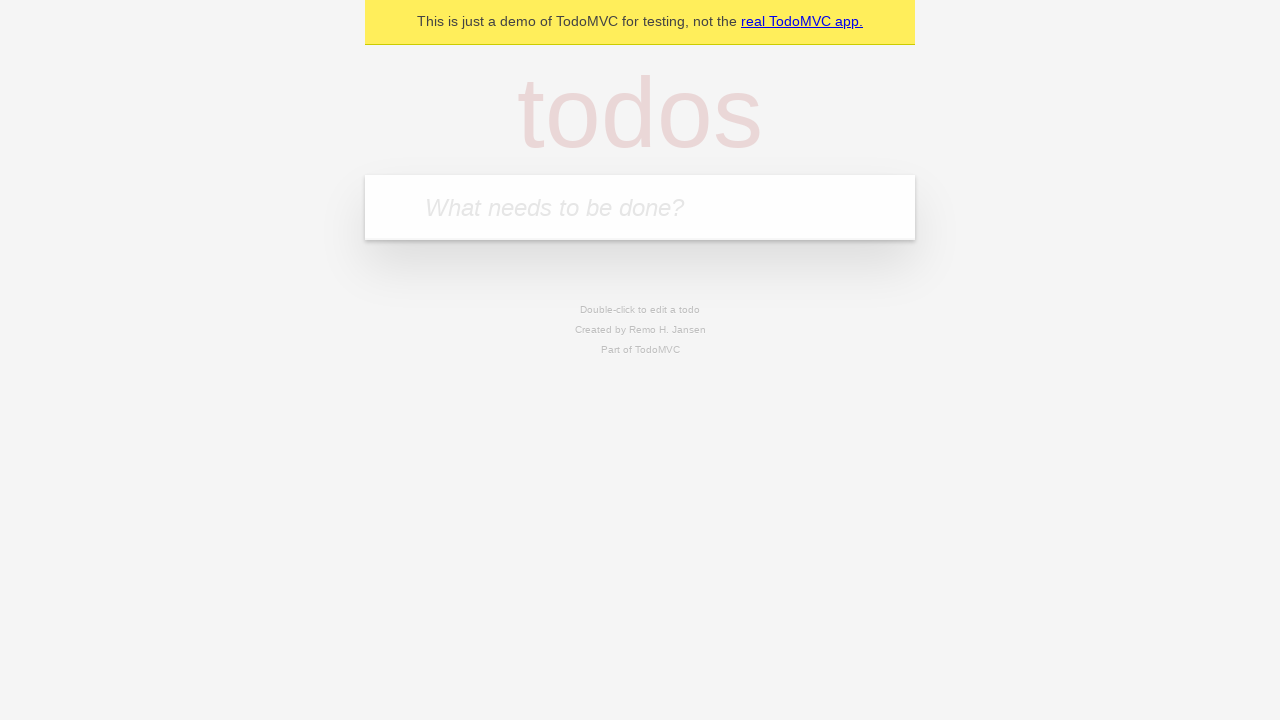

Filled todo input with 'buy some cheese' on internal:attr=[placeholder="What needs to be done?"i]
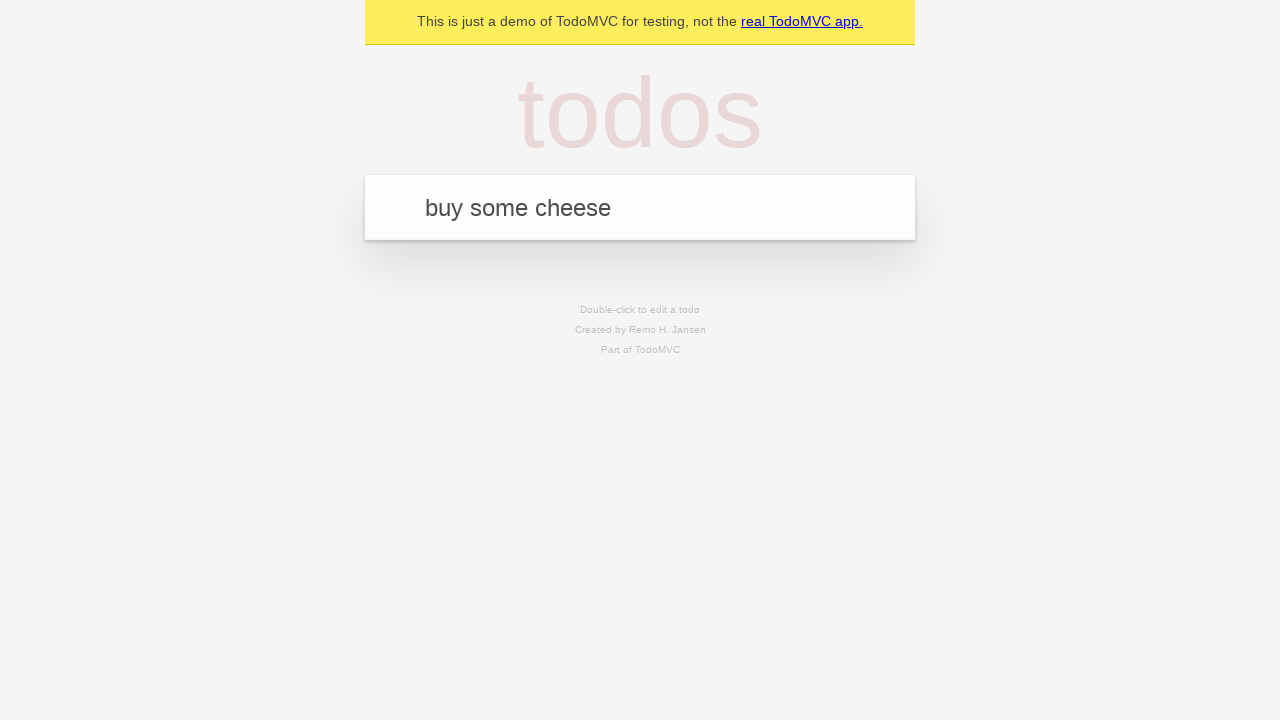

Pressed Enter to create first todo on internal:attr=[placeholder="What needs to be done?"i]
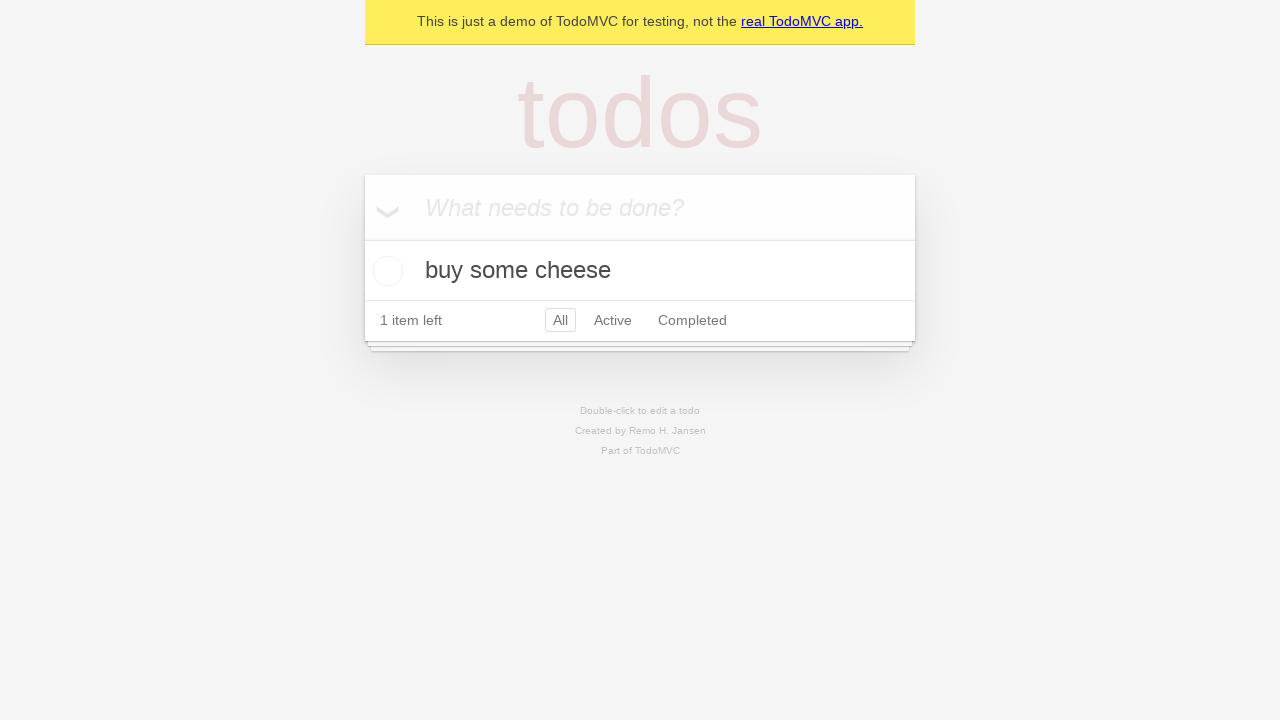

Filled todo input with 'feed the cat' on internal:attr=[placeholder="What needs to be done?"i]
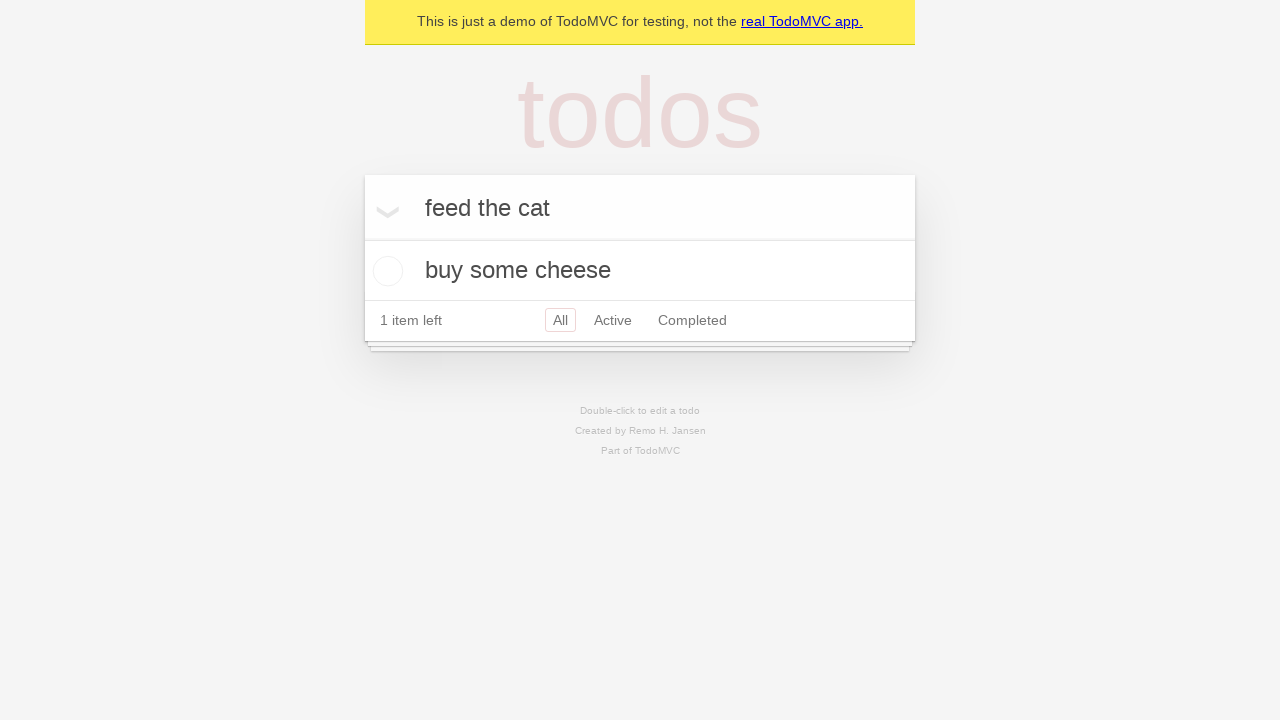

Pressed Enter to create second todo on internal:attr=[placeholder="What needs to be done?"i]
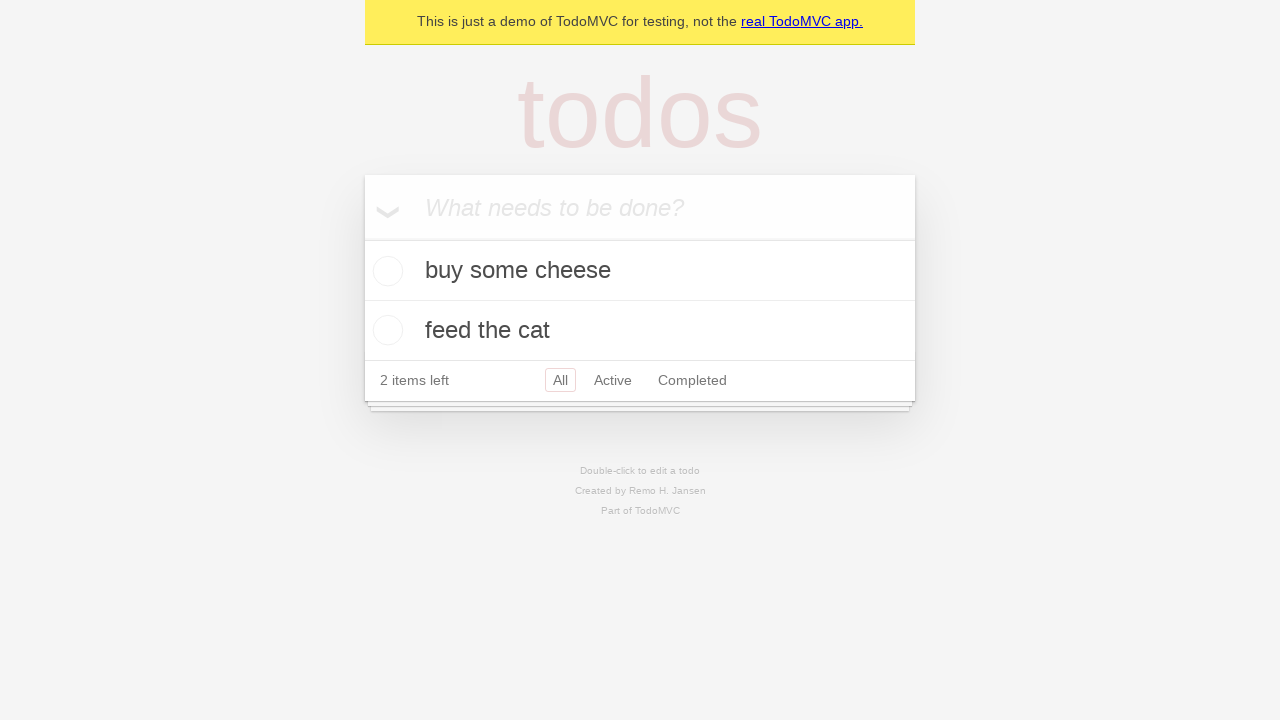

Checked first todo as complete at (385, 271) on internal:testid=[data-testid="todo-item"s] >> nth=0 >> internal:role=checkbox
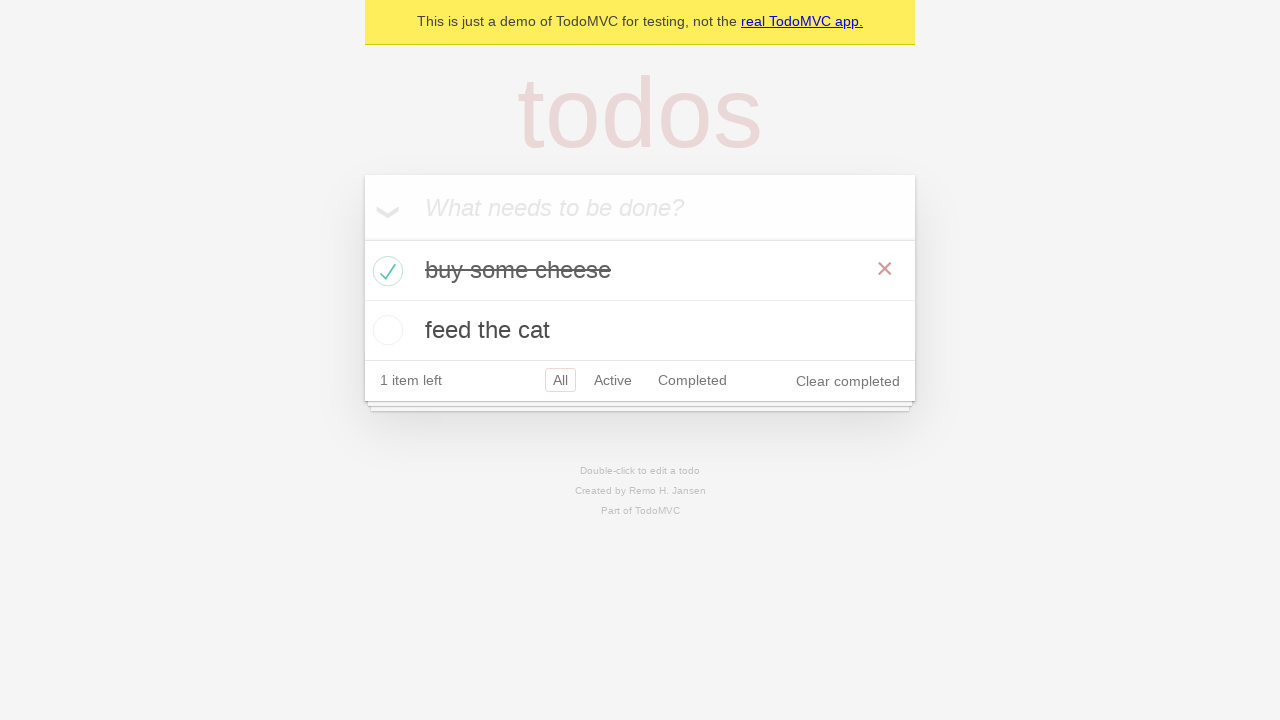

Reloaded the page to test data persistence
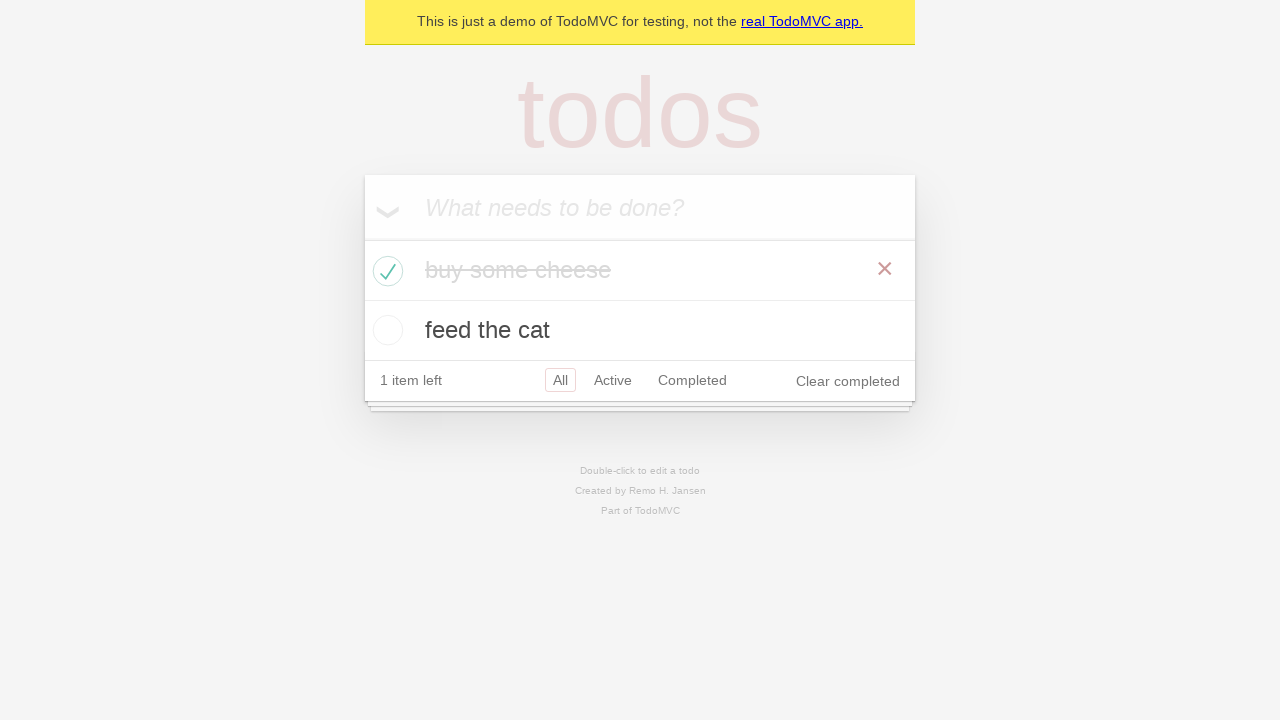

Waited for todos to load after page reload
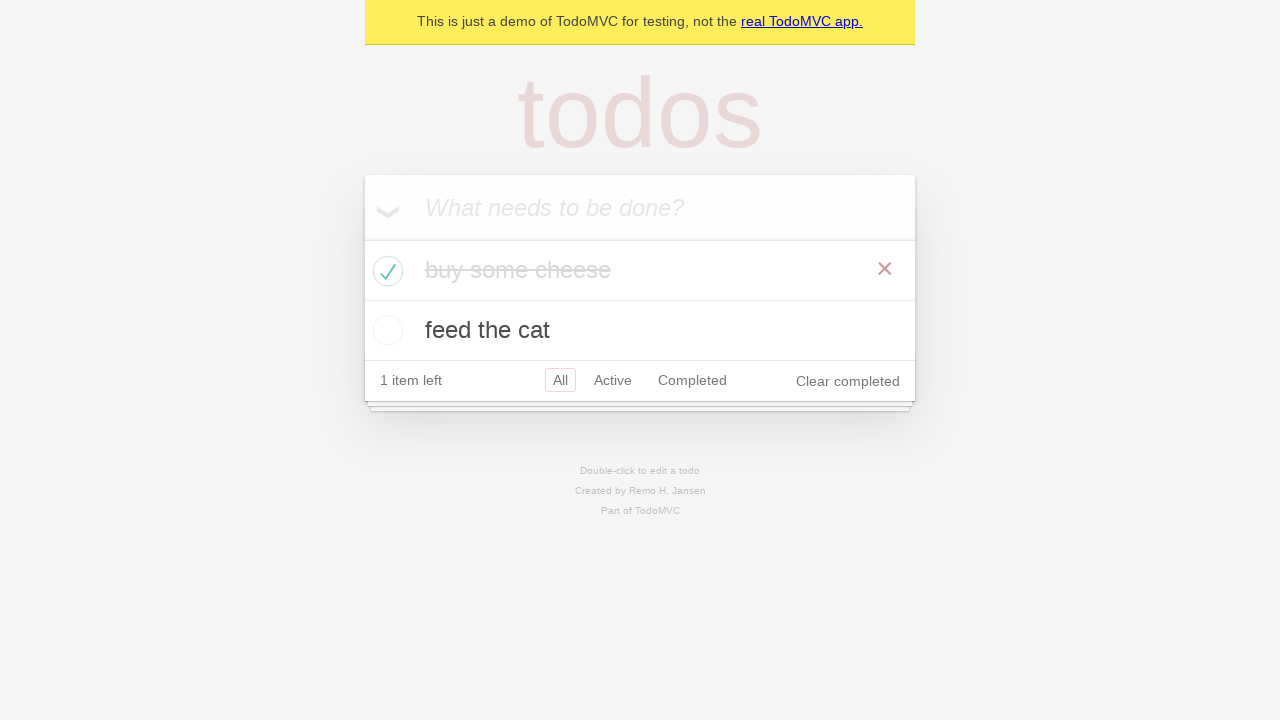

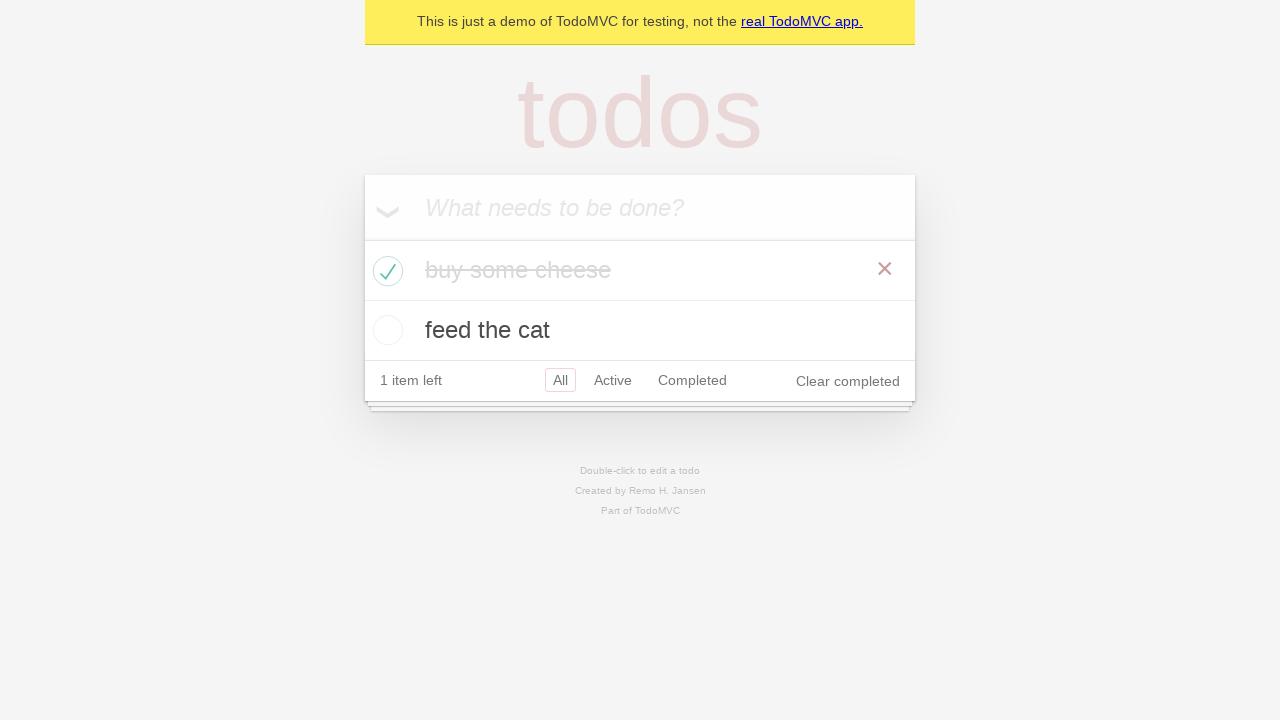